Tests double-click functionality by entering text in a field and double-clicking a button to copy the value

Starting URL: https://www.w3schools.com/tags/tryit.asp?filename=tryhtml5_ev_ondblclick3

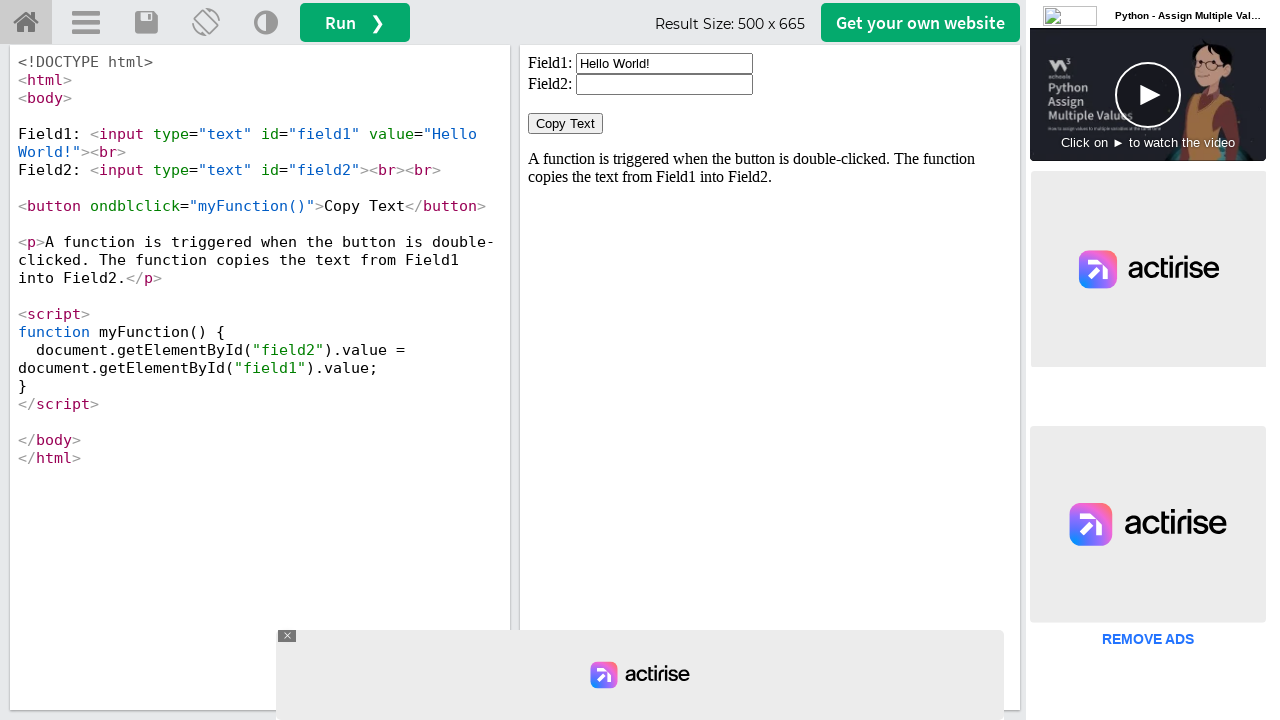

Located iframe element for test content
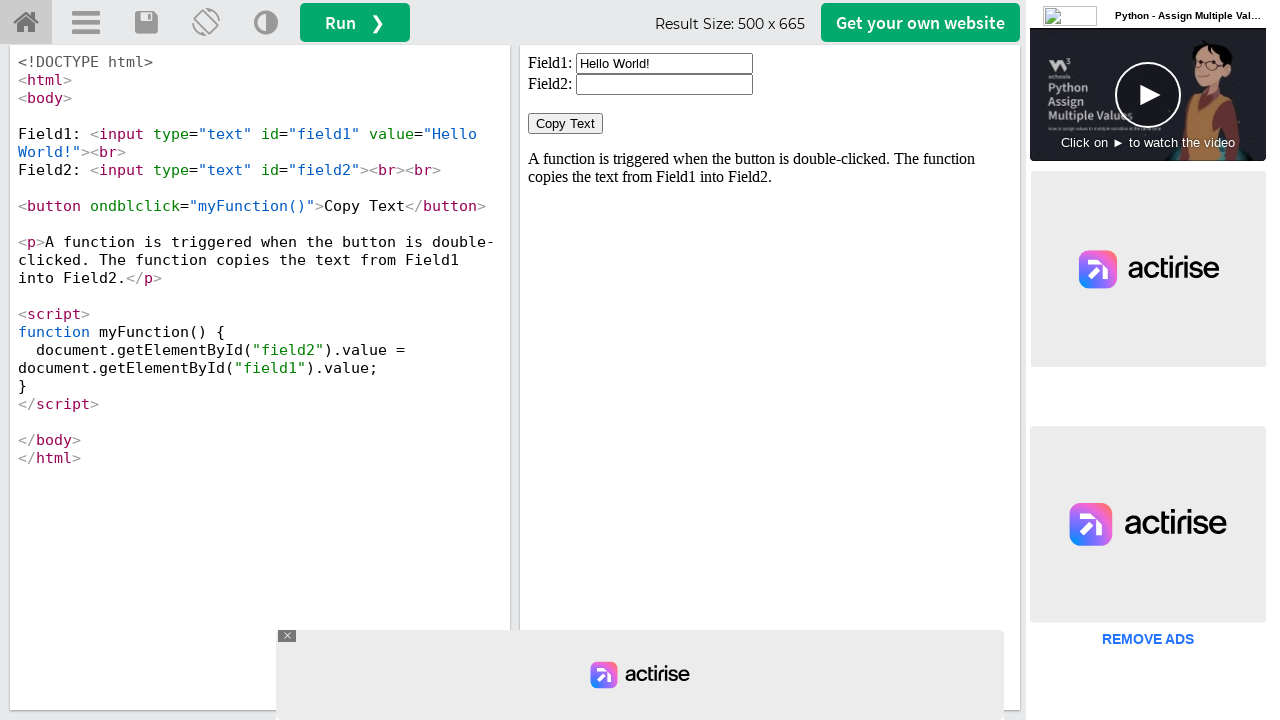

Located first input field in iframe
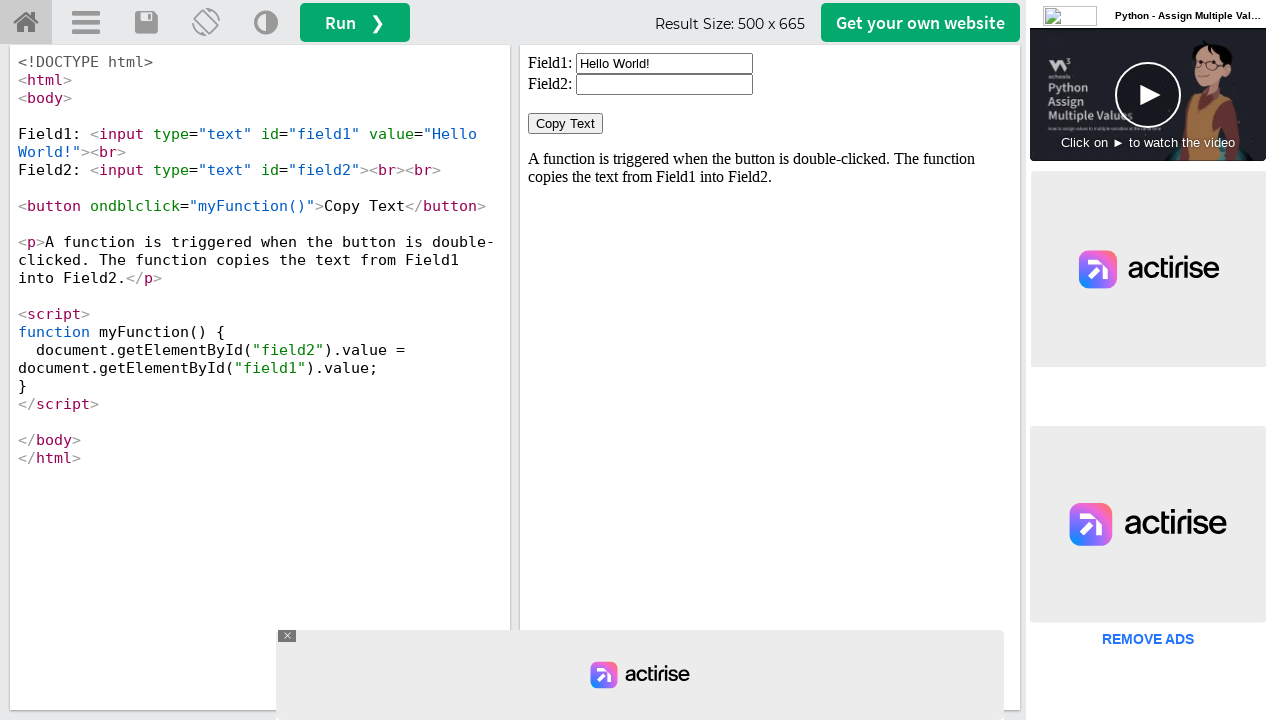

Cleared first input field on iframe#iframeResult >> internal:control=enter-frame >> //*[@id="field1"]
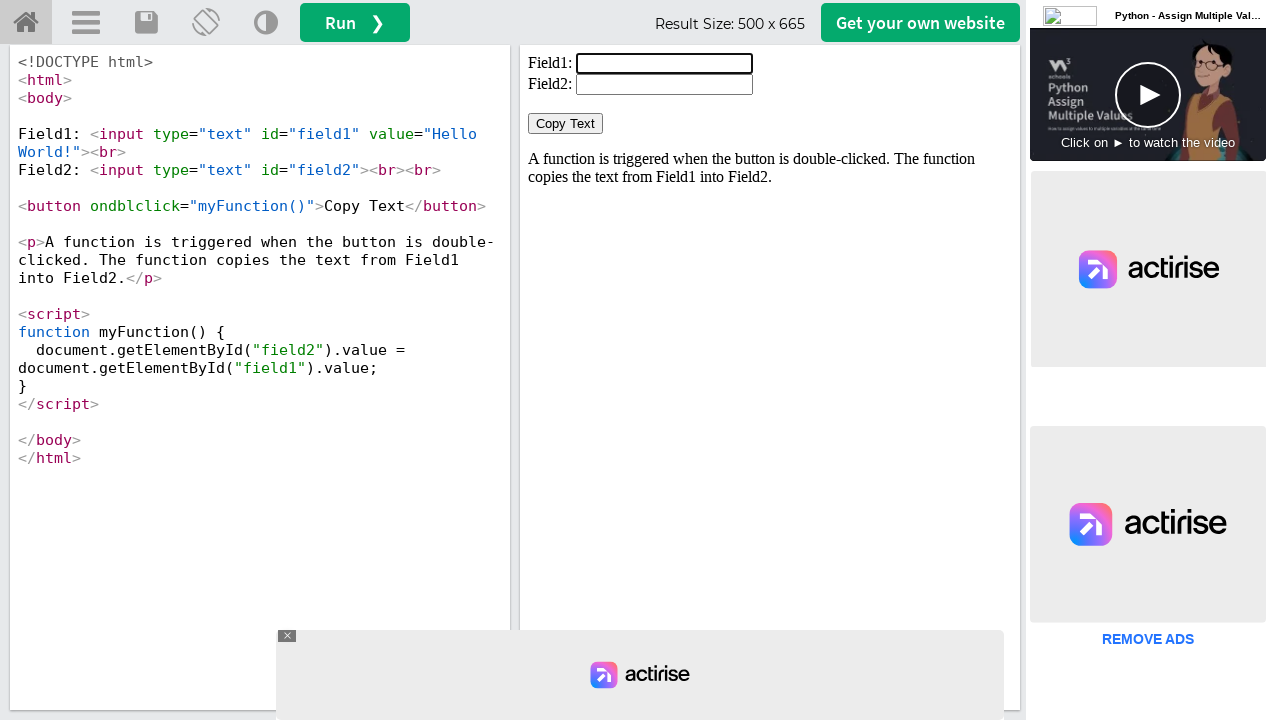

Filled first input field with 'Welcome' on iframe#iframeResult >> internal:control=enter-frame >> //*[@id="field1"]
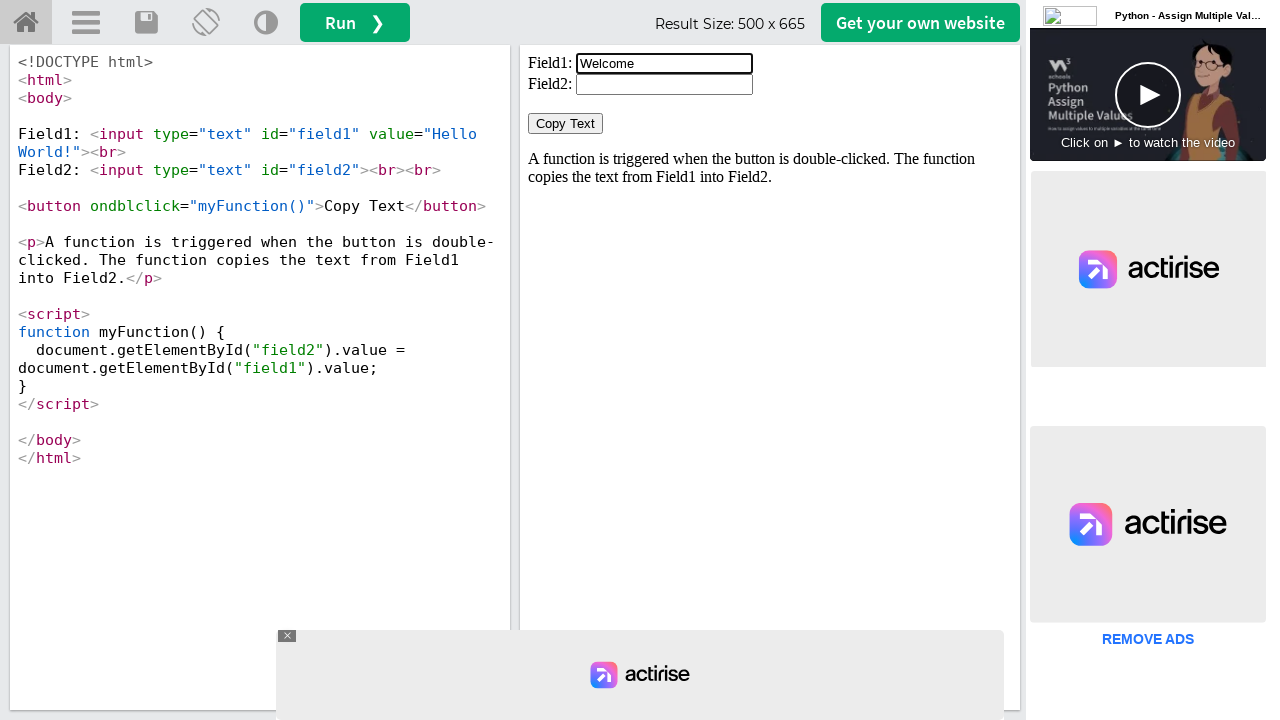

Located button element in iframe
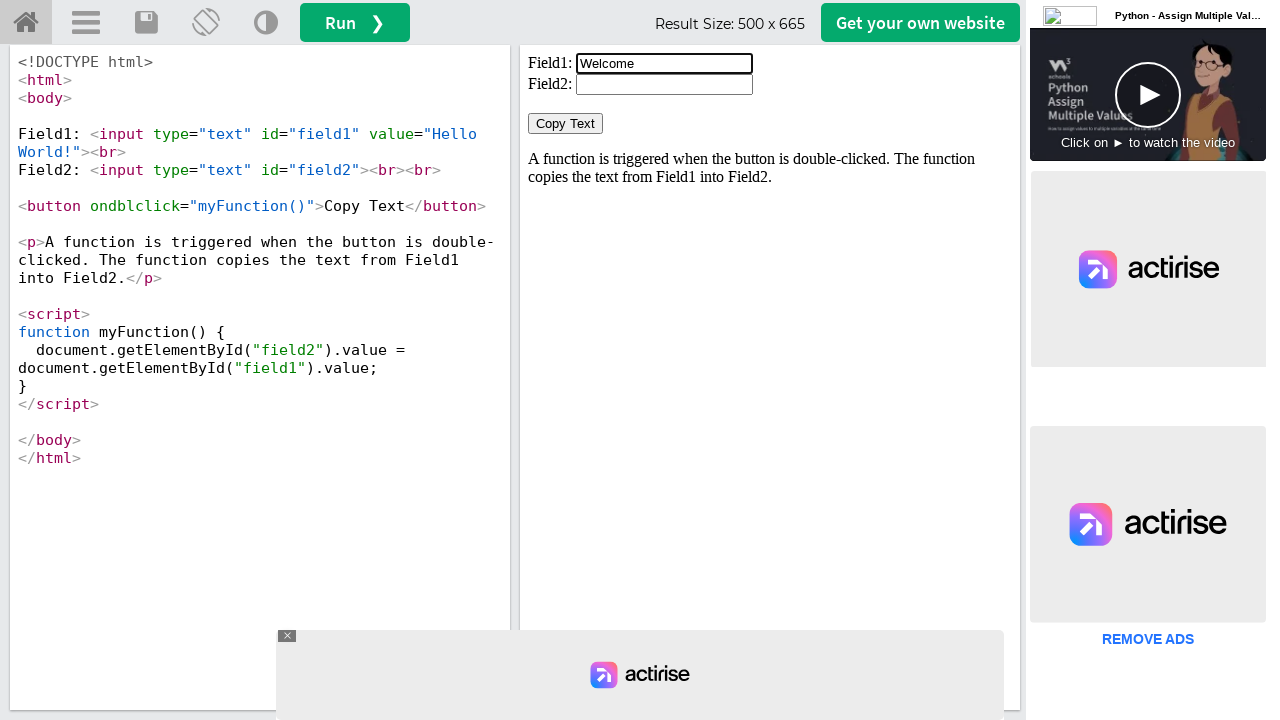

Double-clicked button to copy value from field1 to field2 at (566, 124) on iframe#iframeResult >> internal:control=enter-frame >> xpath=/html/body/button
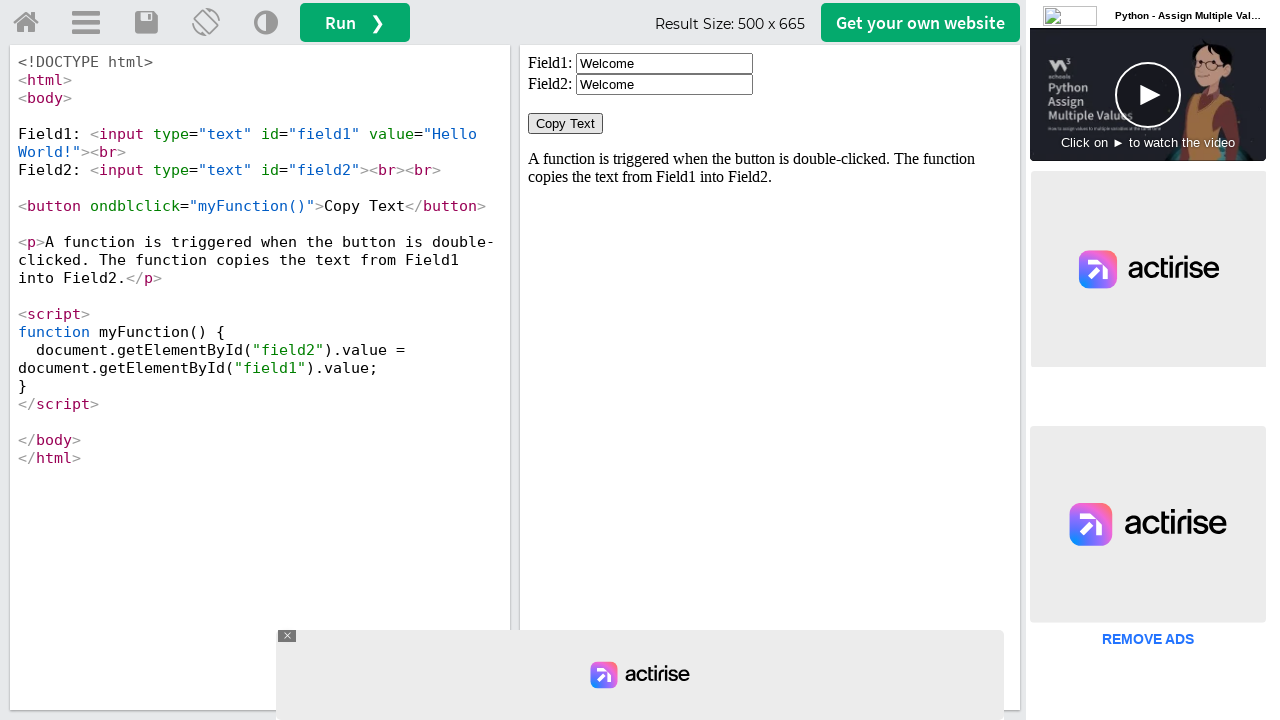

Located second input field in iframe
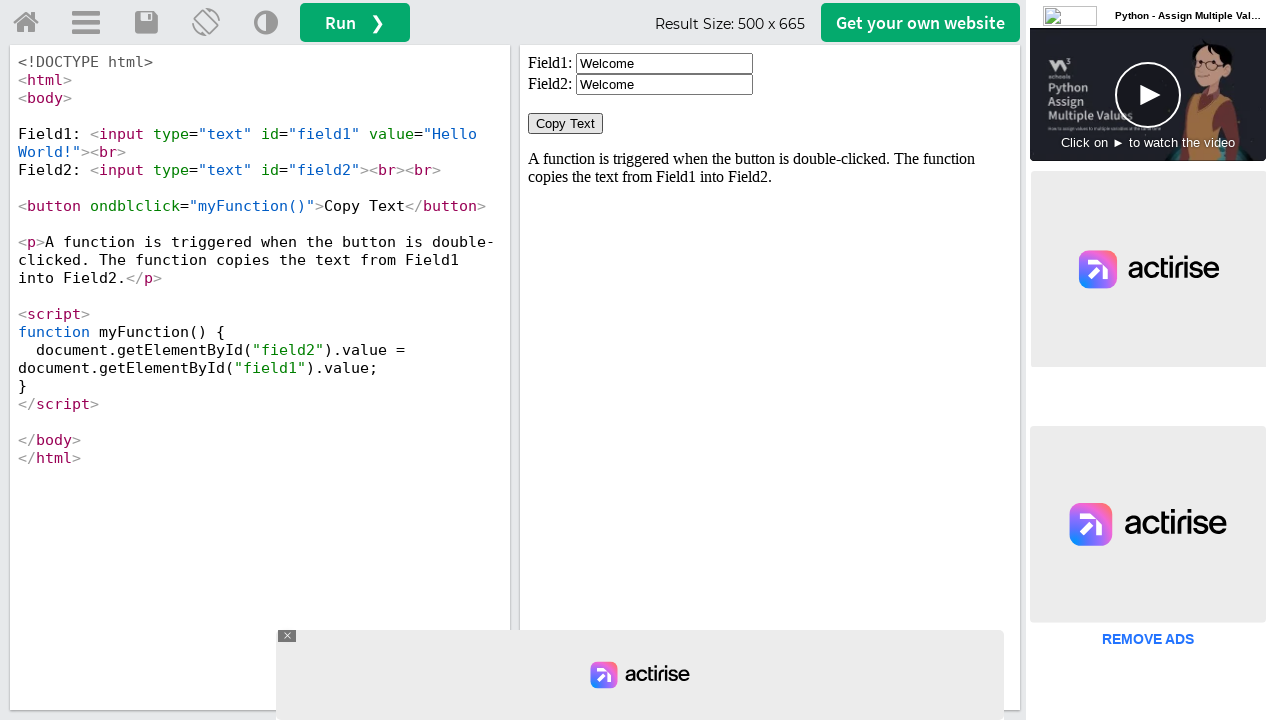

Waited 500ms for field2 value to update
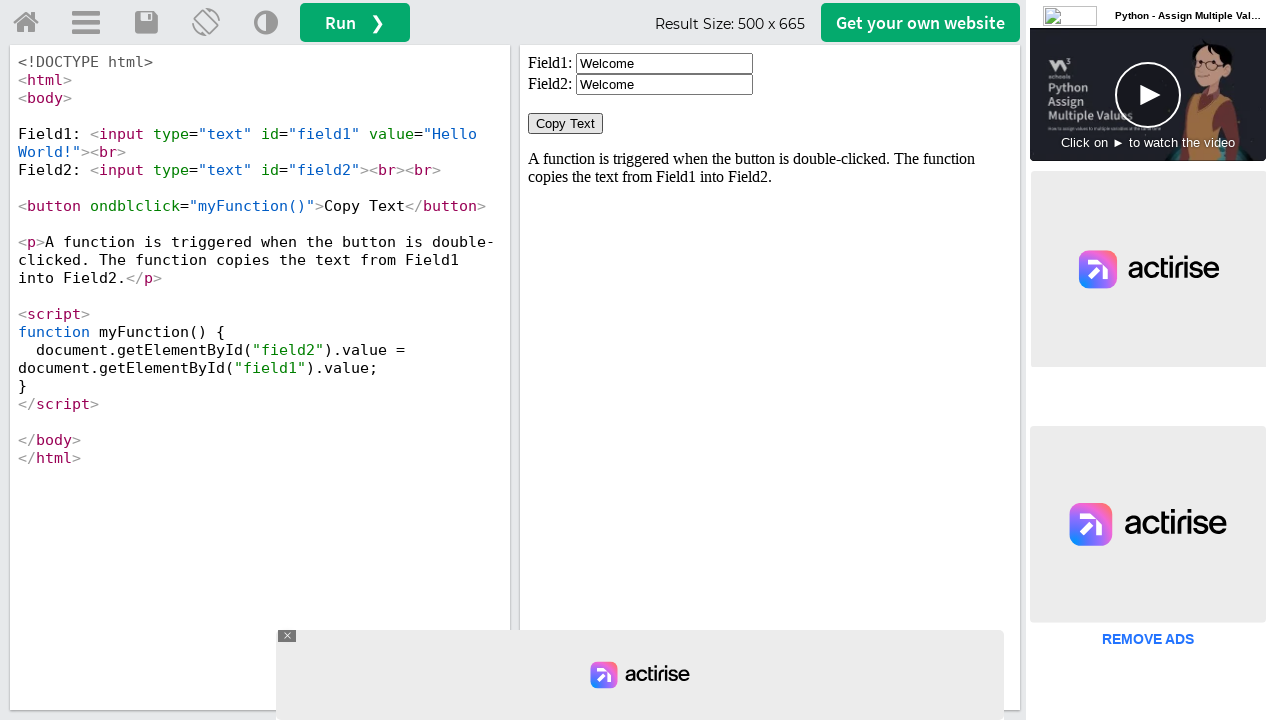

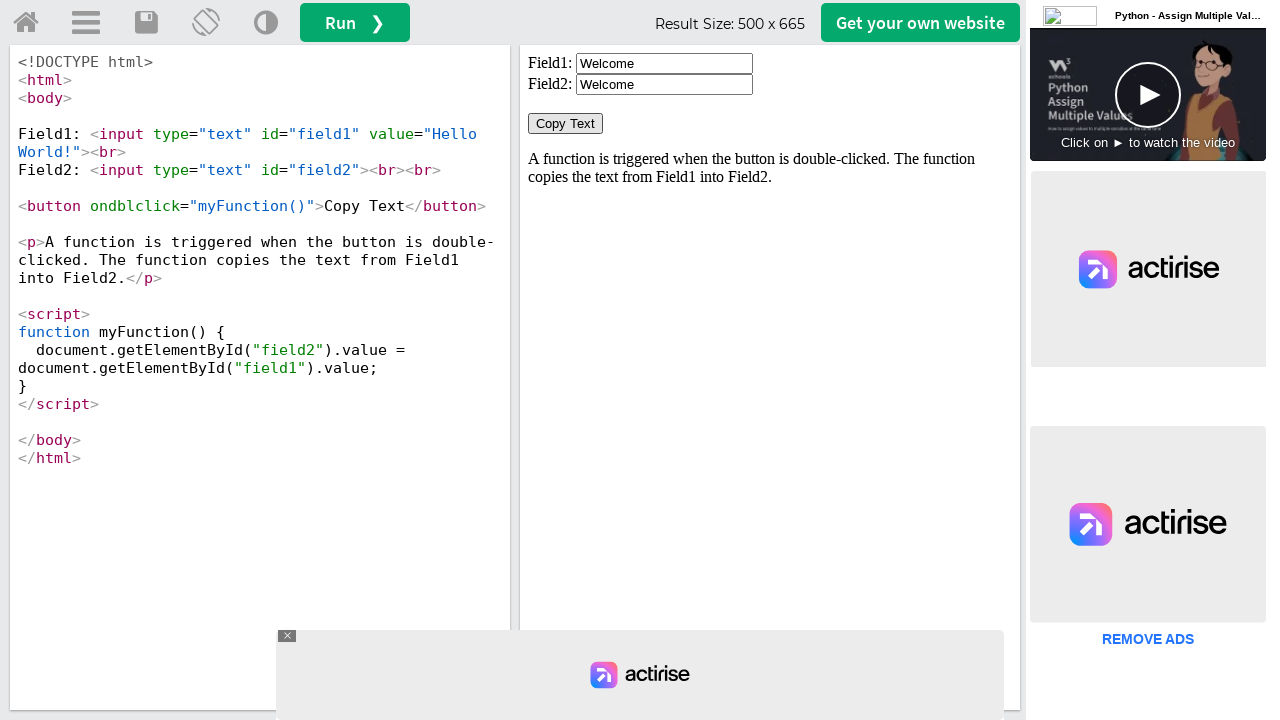